Tests sorting the Due column in ascending order using semantic class-based locators on the second table with better markup.

Starting URL: http://the-internet.herokuapp.com/tables

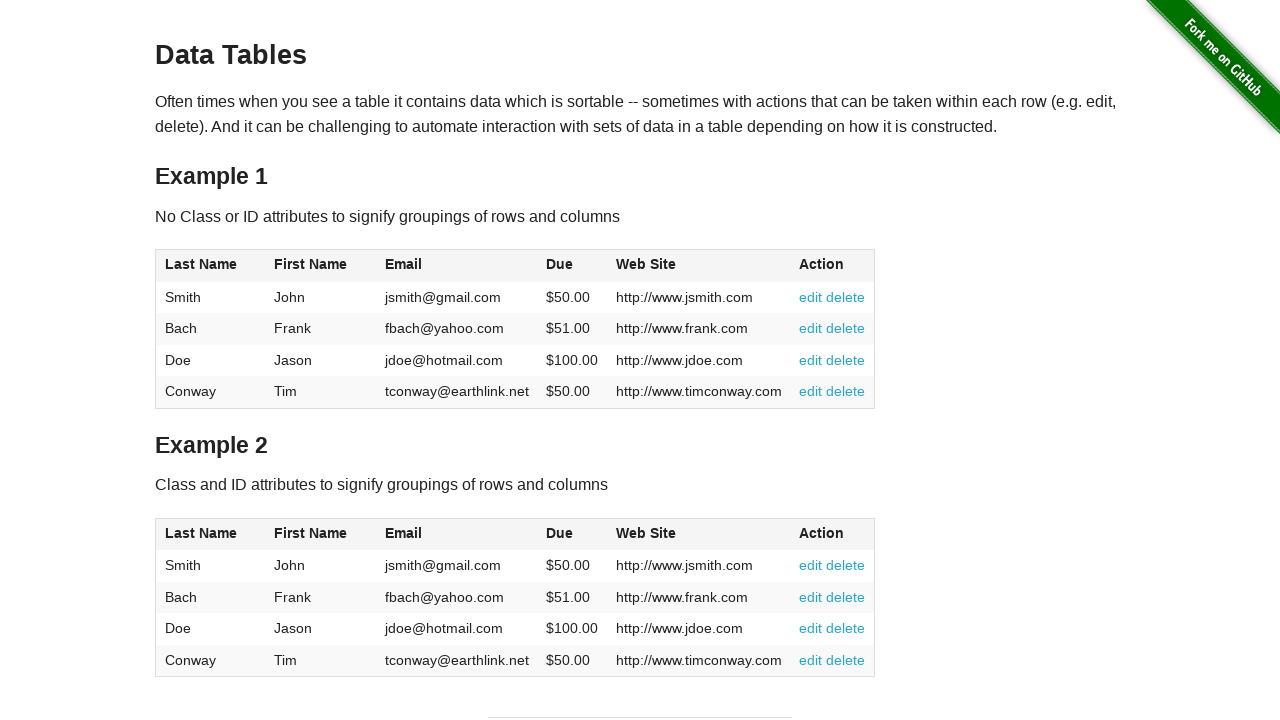

Clicked Due column header in table 2 to sort at (560, 533) on #table2 thead .dues
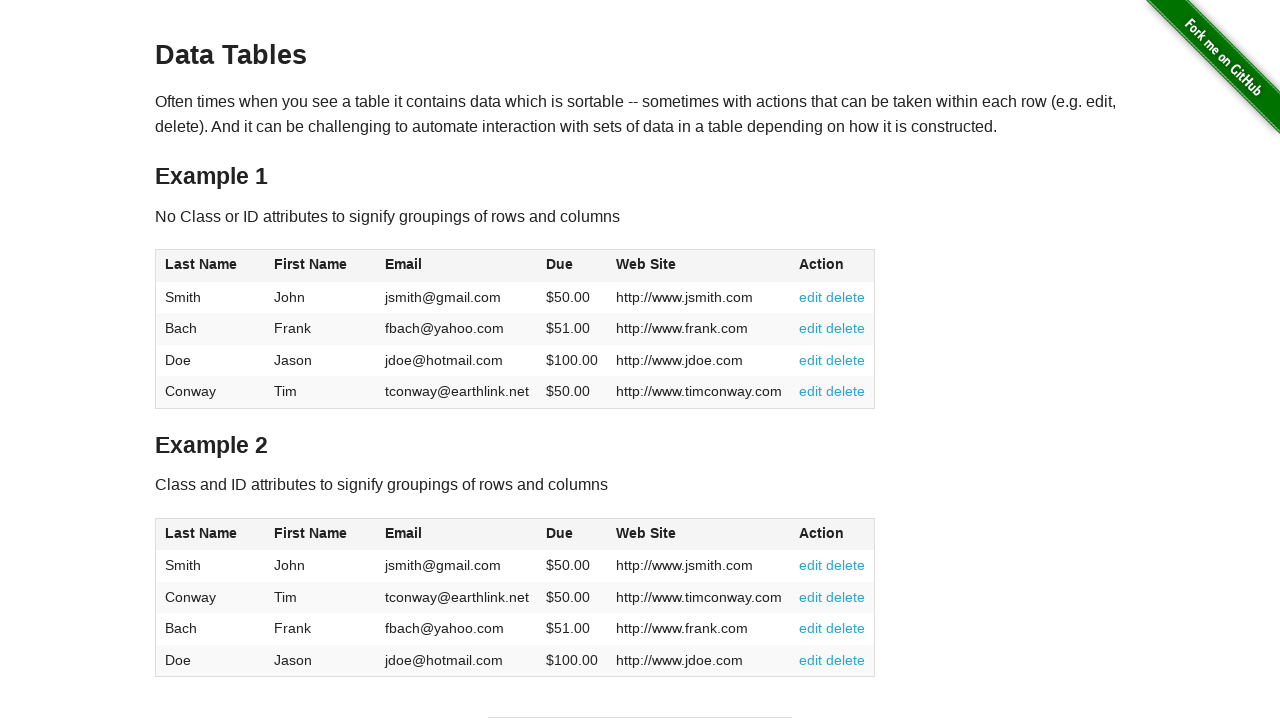

Table finished sorting, Due column cells are visible
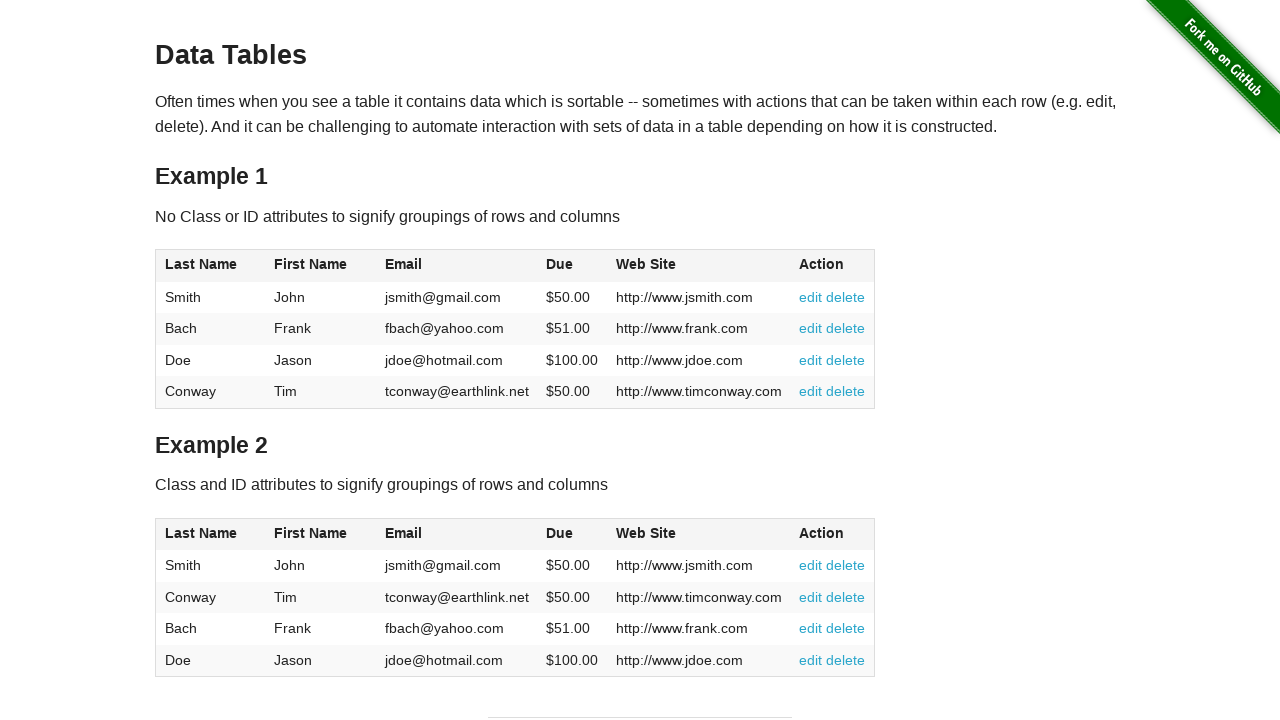

Retrieved all Due column cell values from table 2
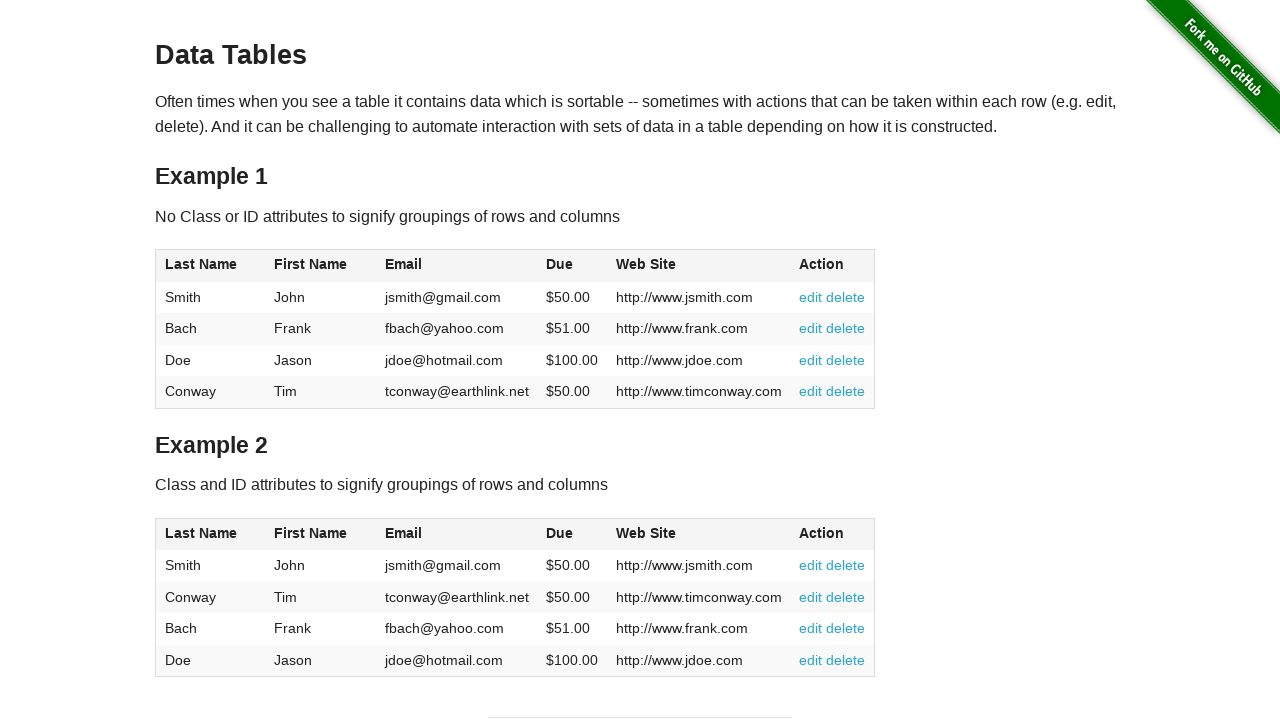

Parsed Due values as floats: [50.0, 50.0, 51.0, 100.0]
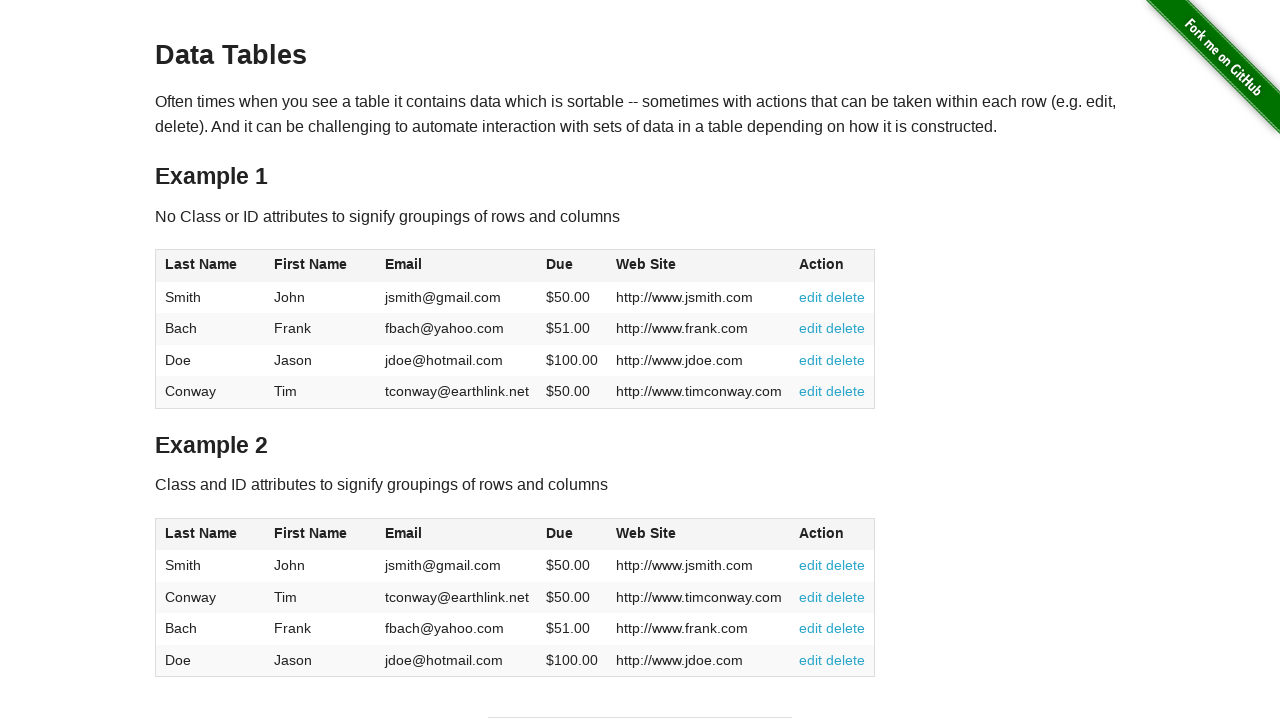

Verified Due column is sorted in ascending order
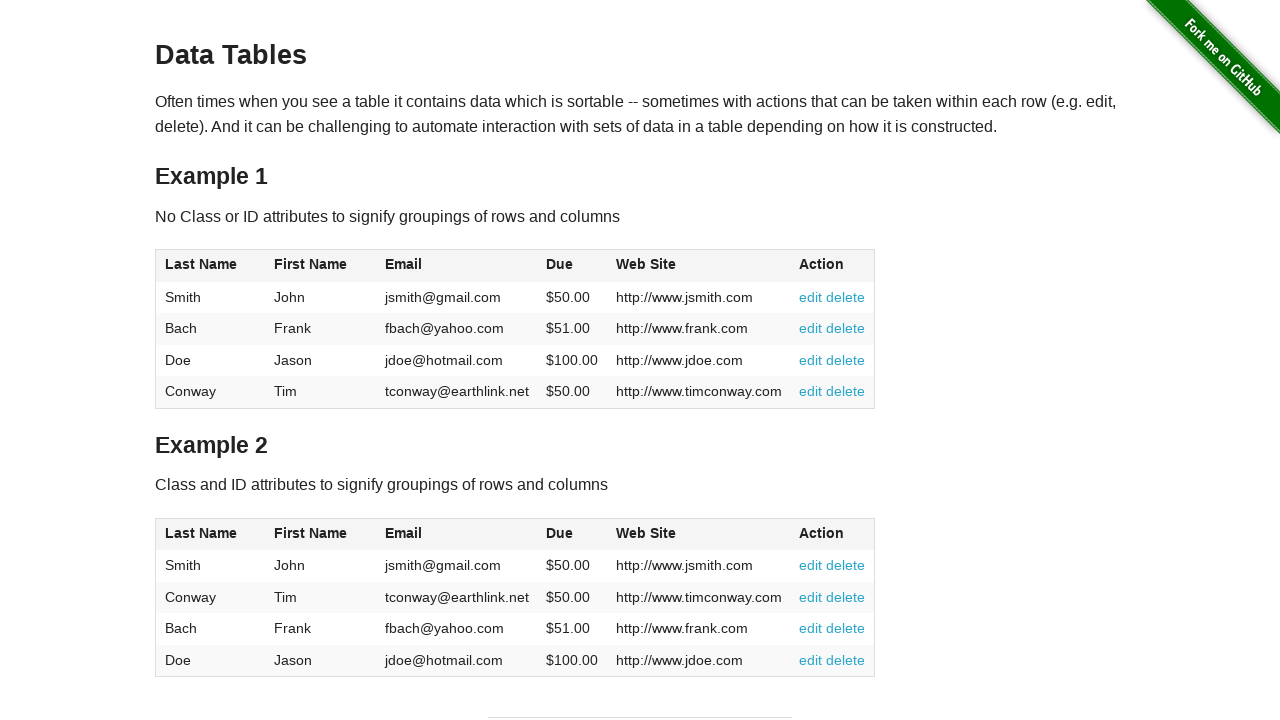

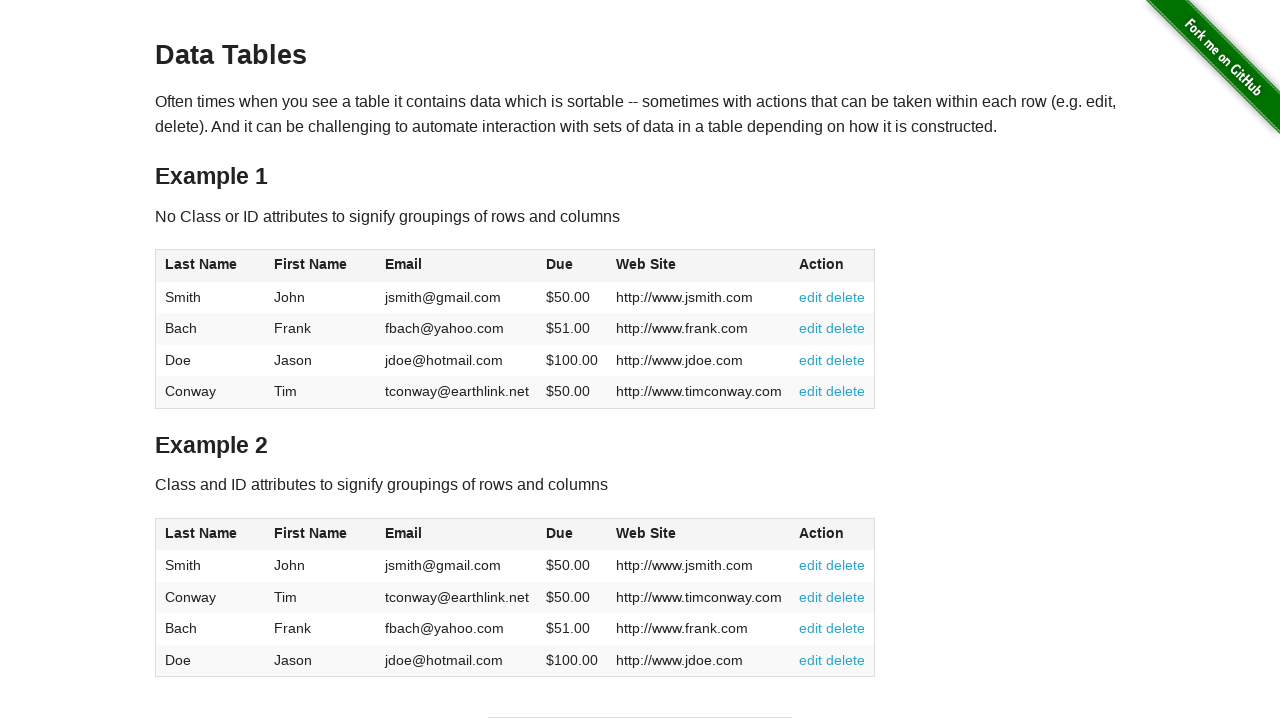